Tests checkbox functionality by verifying default states, clicking checkbox #1 to select it, and clicking checkbox #2 to deselect it, then confirming the updated states.

Starting URL: https://practice.cydeo.com/checkboxes

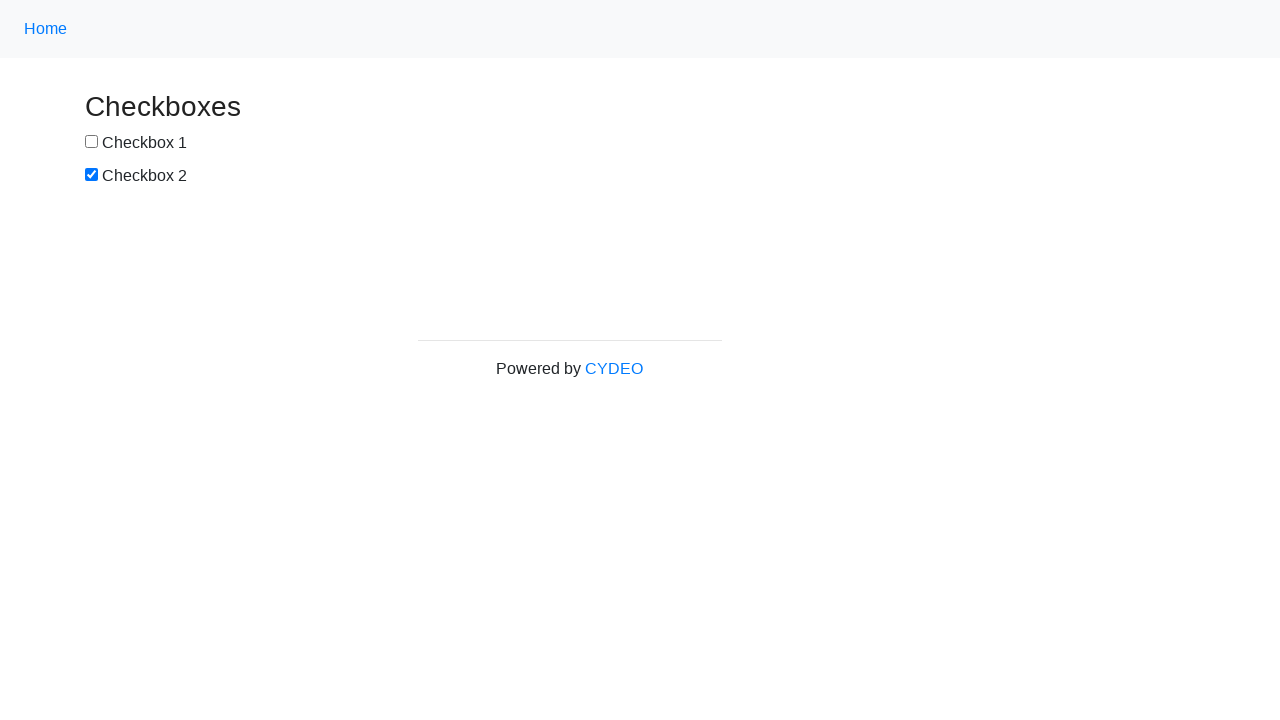

Located checkbox #1 element
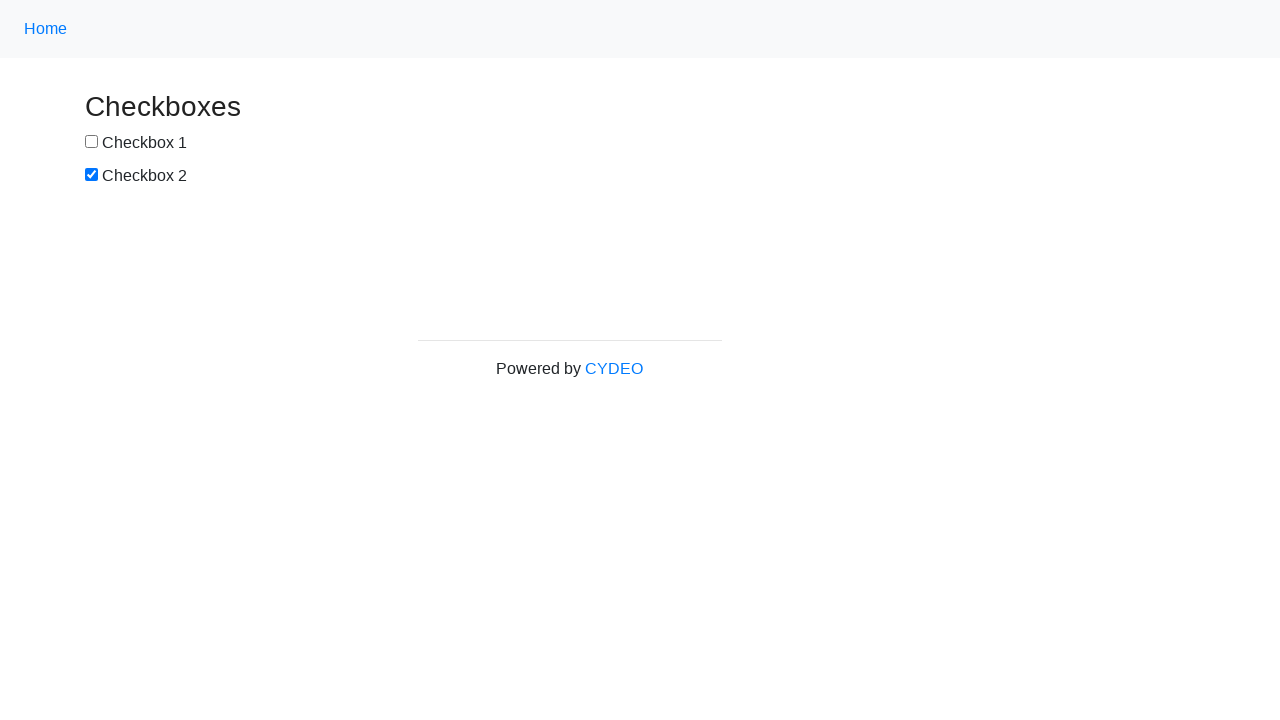

Located checkbox #2 element
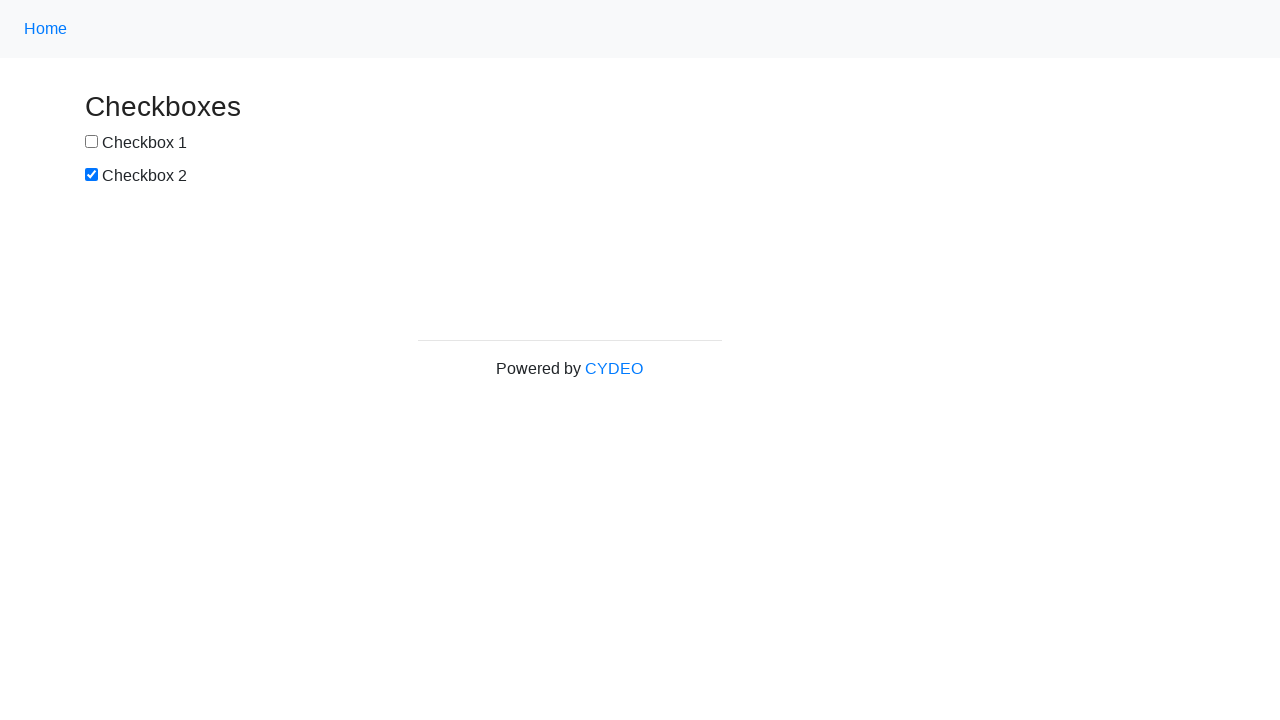

Verified checkbox #1 is not selected by default
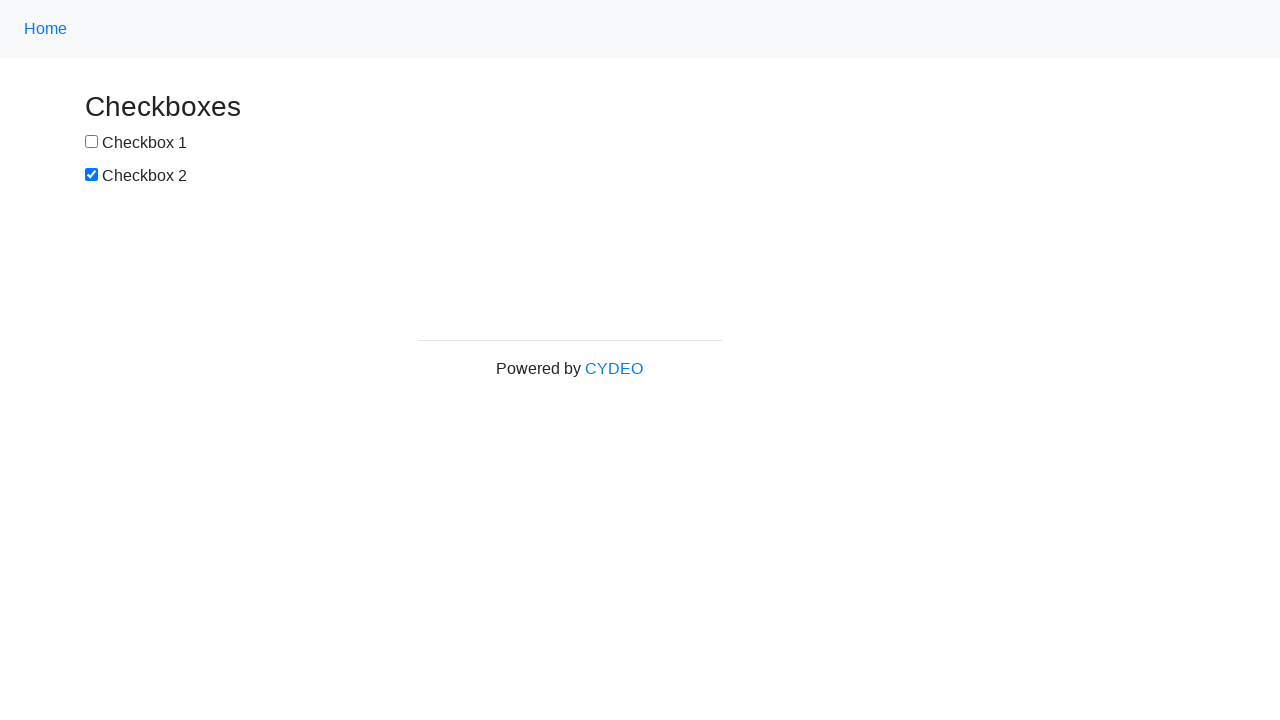

Verified checkbox #2 is selected by default
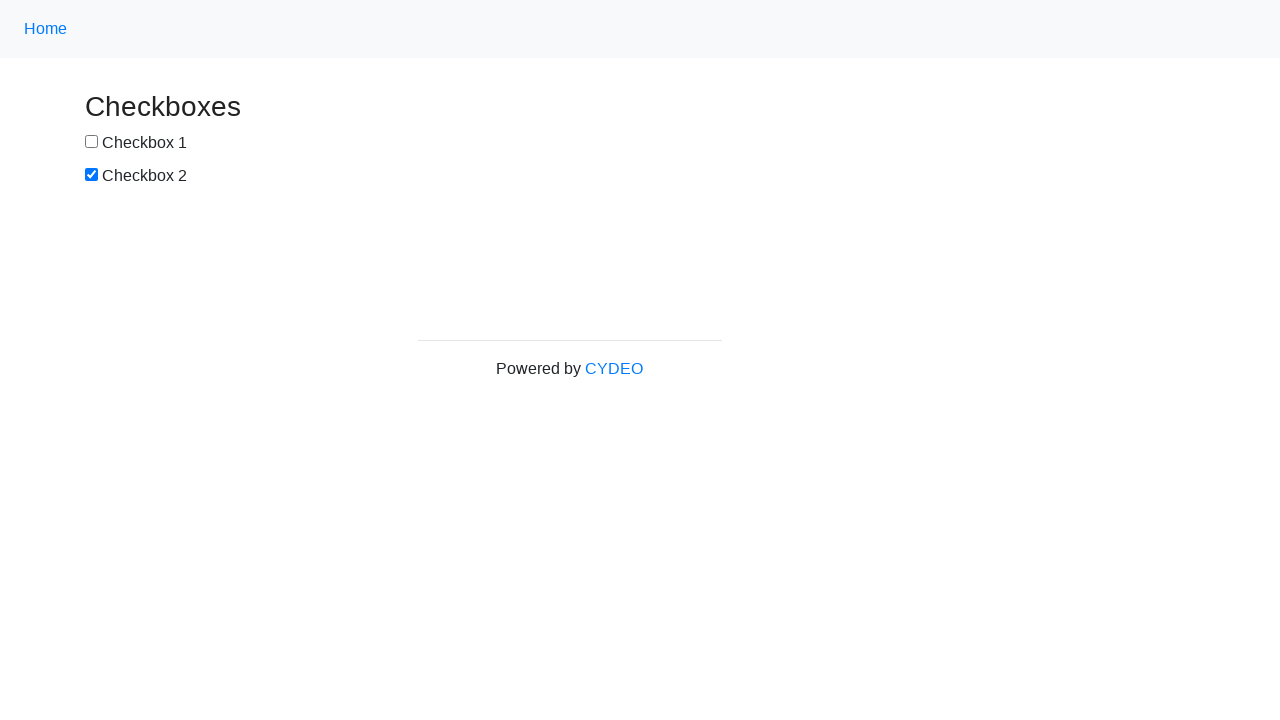

Clicked checkbox #1 to select it at (92, 142) on input[name='checkbox1']
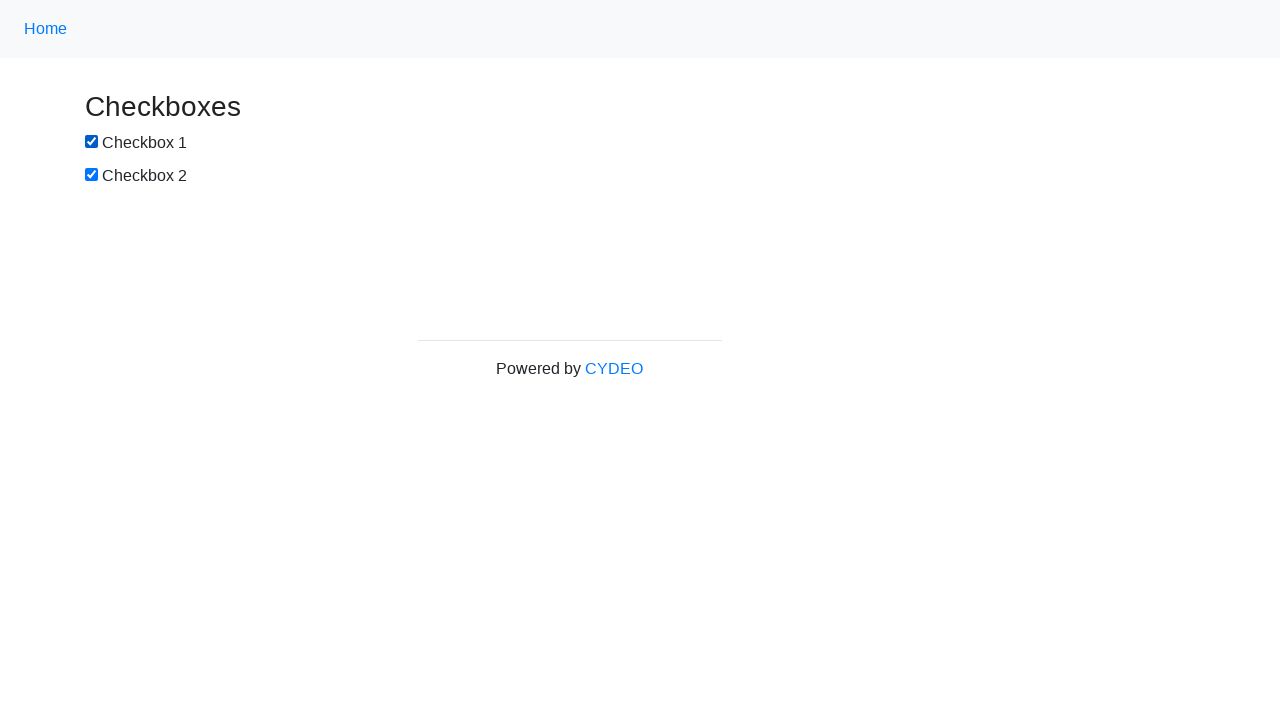

Clicked checkbox #2 to deselect it at (92, 175) on input[name='checkbox2']
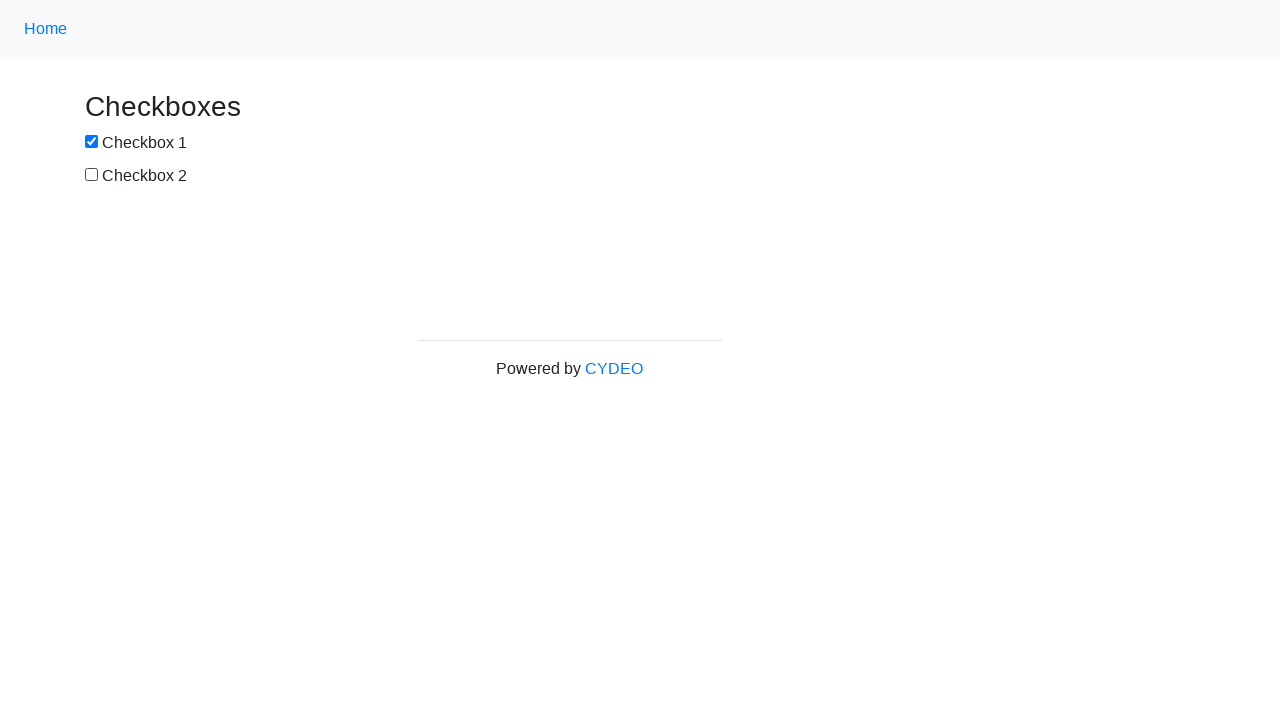

Verified checkbox #1 is now selected
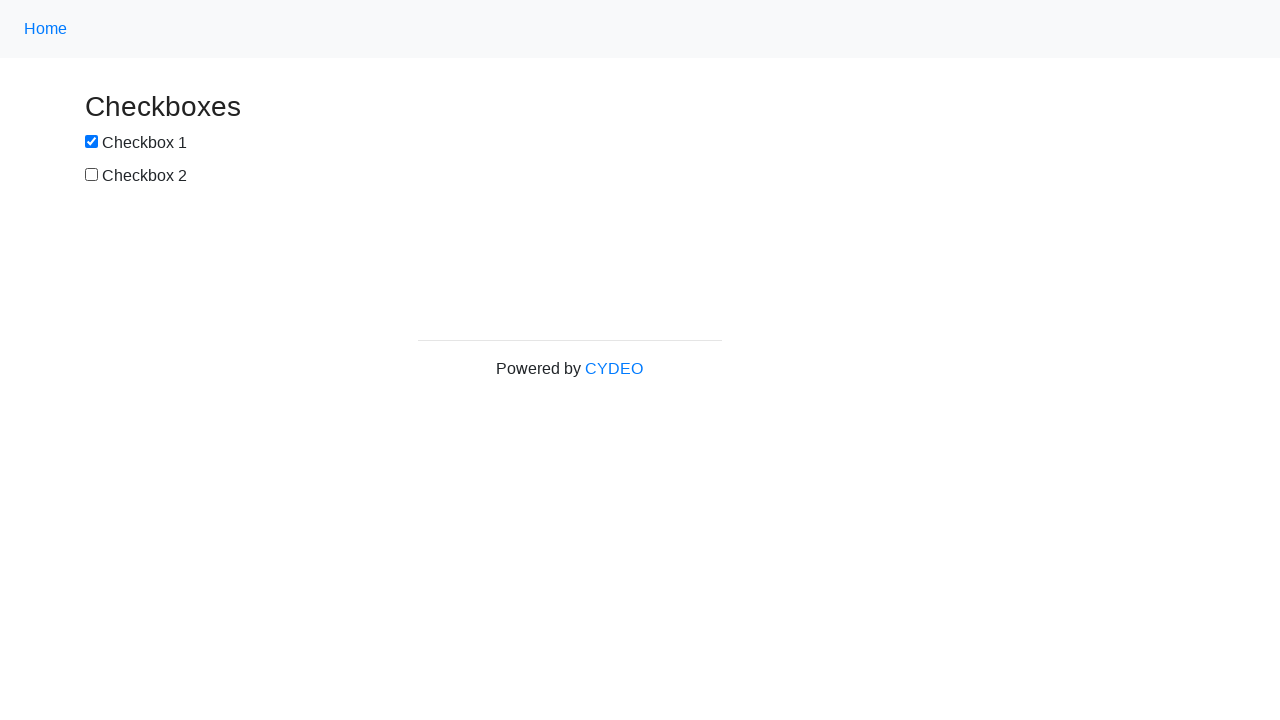

Verified checkbox #2 is now deselected
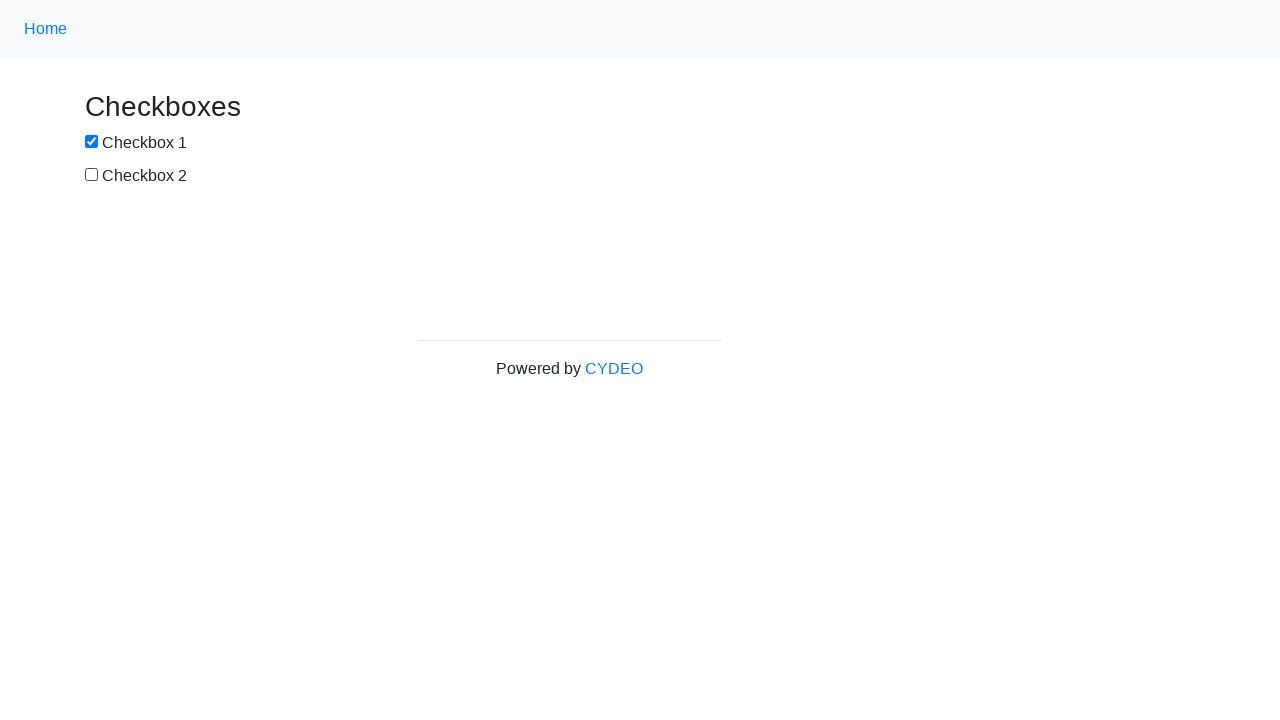

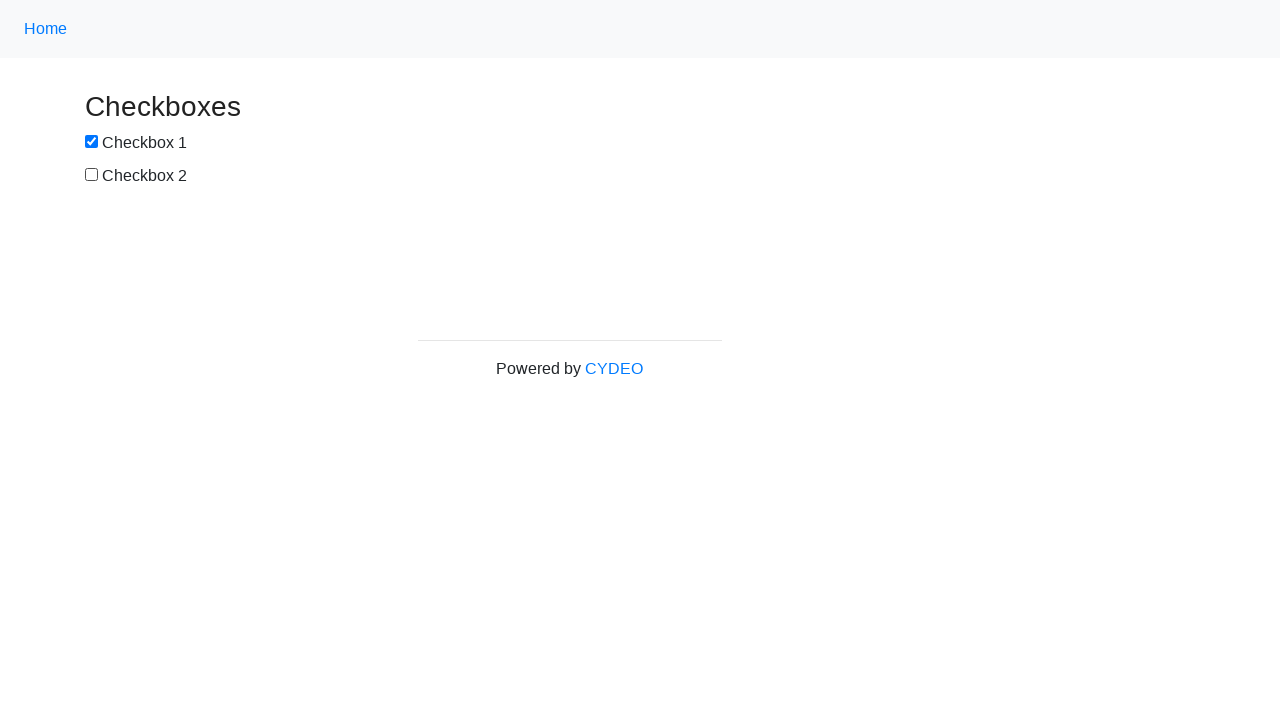